Tests form submission inside an iframe by entering first name and last name, submitting the form, and validating the result message

Starting URL: https://techglobal-training.com/frontend/iframes

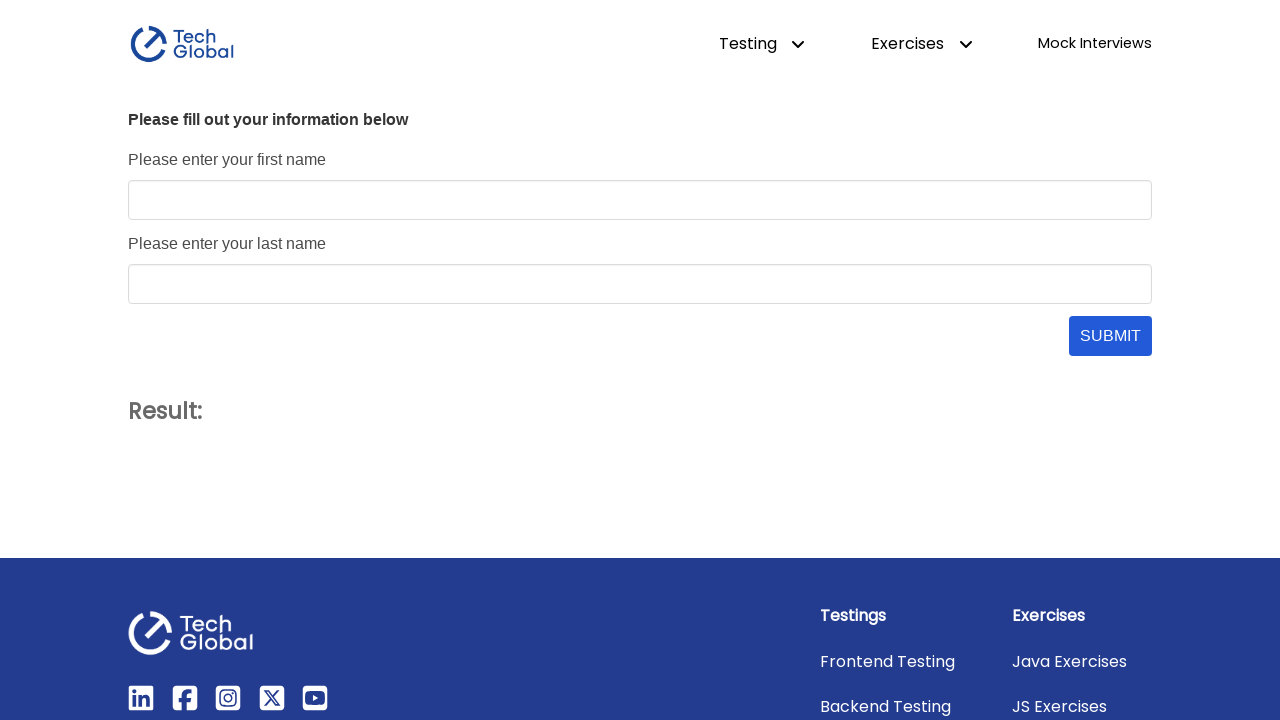

Located iframe with name 'form_frame'
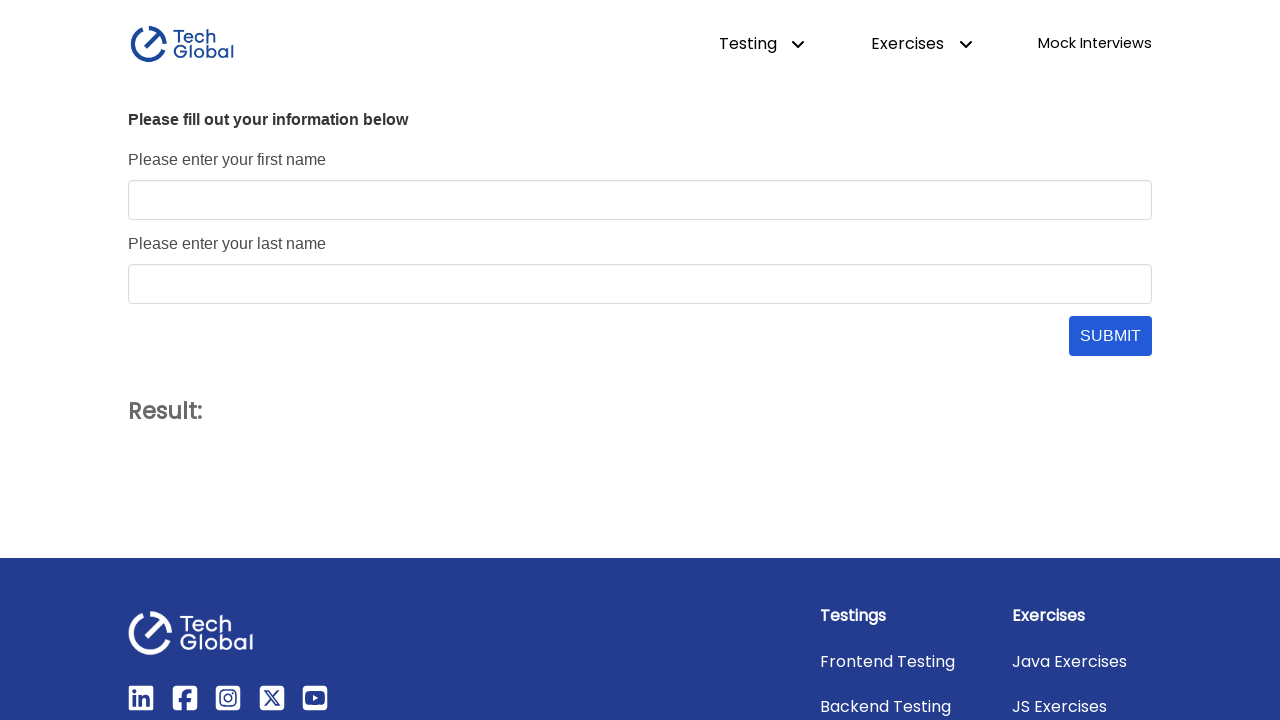

Filled first name field with 'John' on [name='form_frame'] >> internal:control=enter-frame >> #first_name
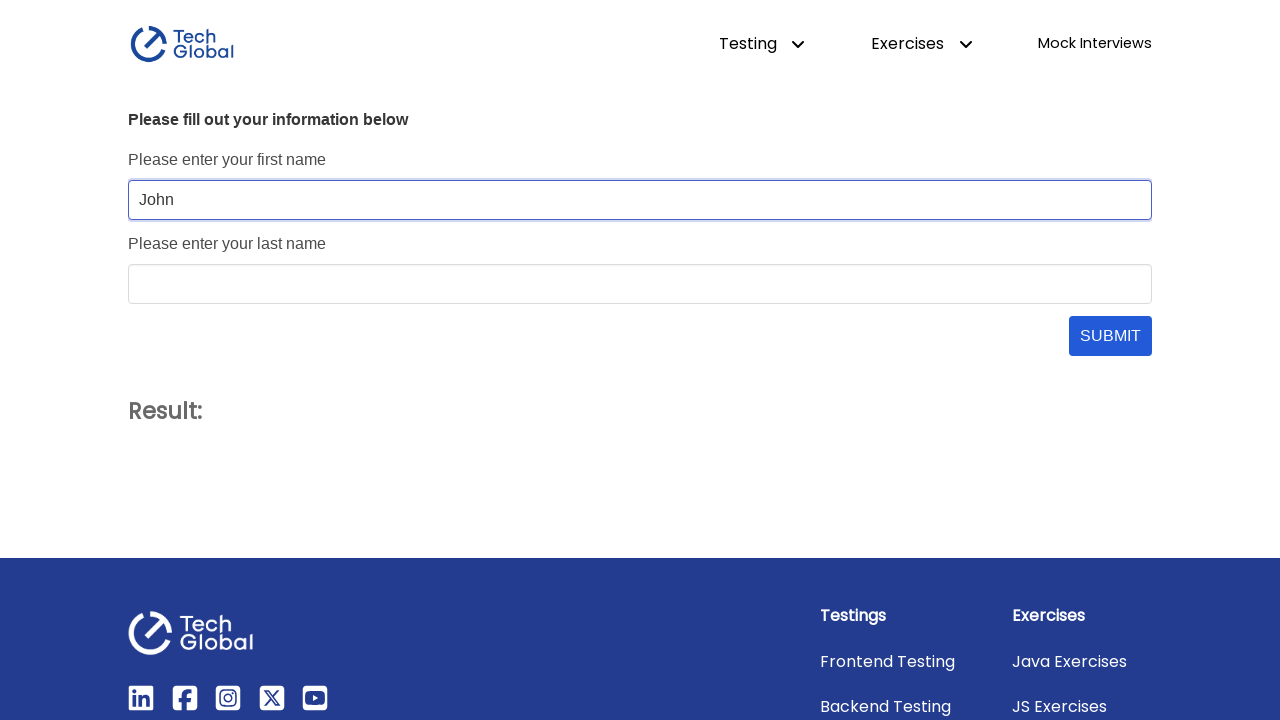

Filled last name field with 'Doe' on [name='form_frame'] >> internal:control=enter-frame >> #last_name
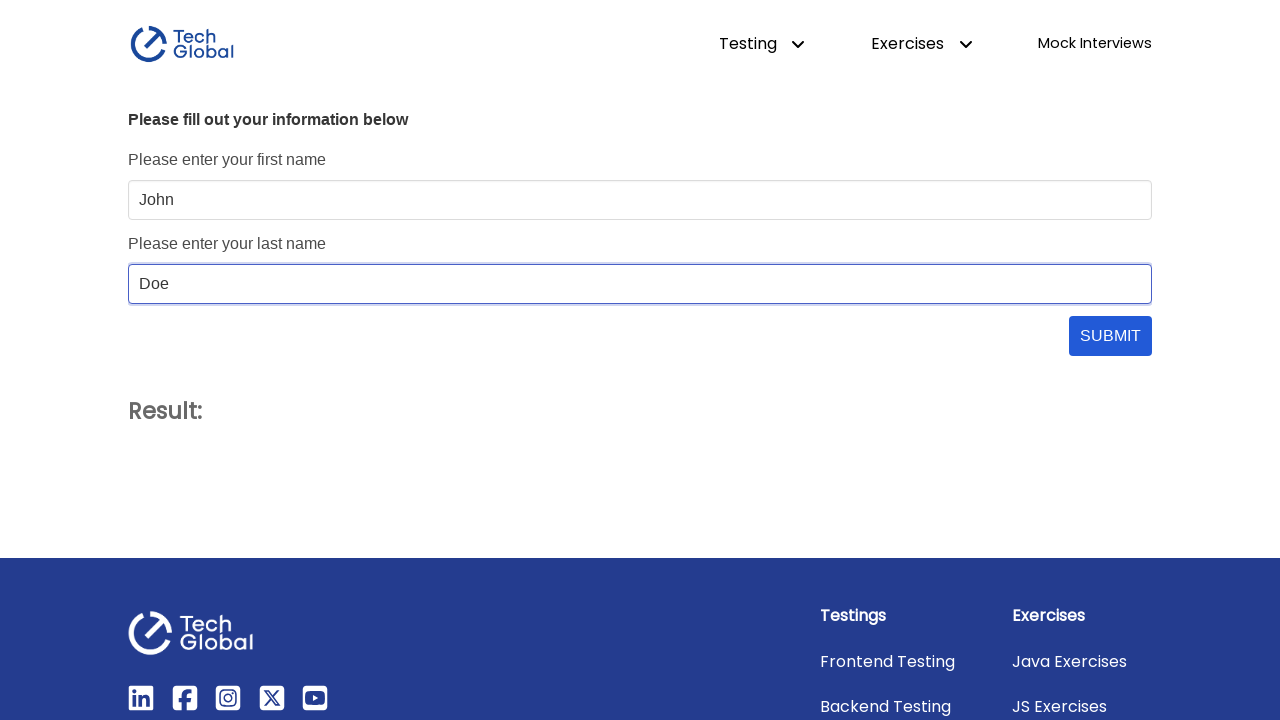

Clicked form submit button at (1110, 336) on [name='form_frame'] >> internal:control=enter-frame >> #submit
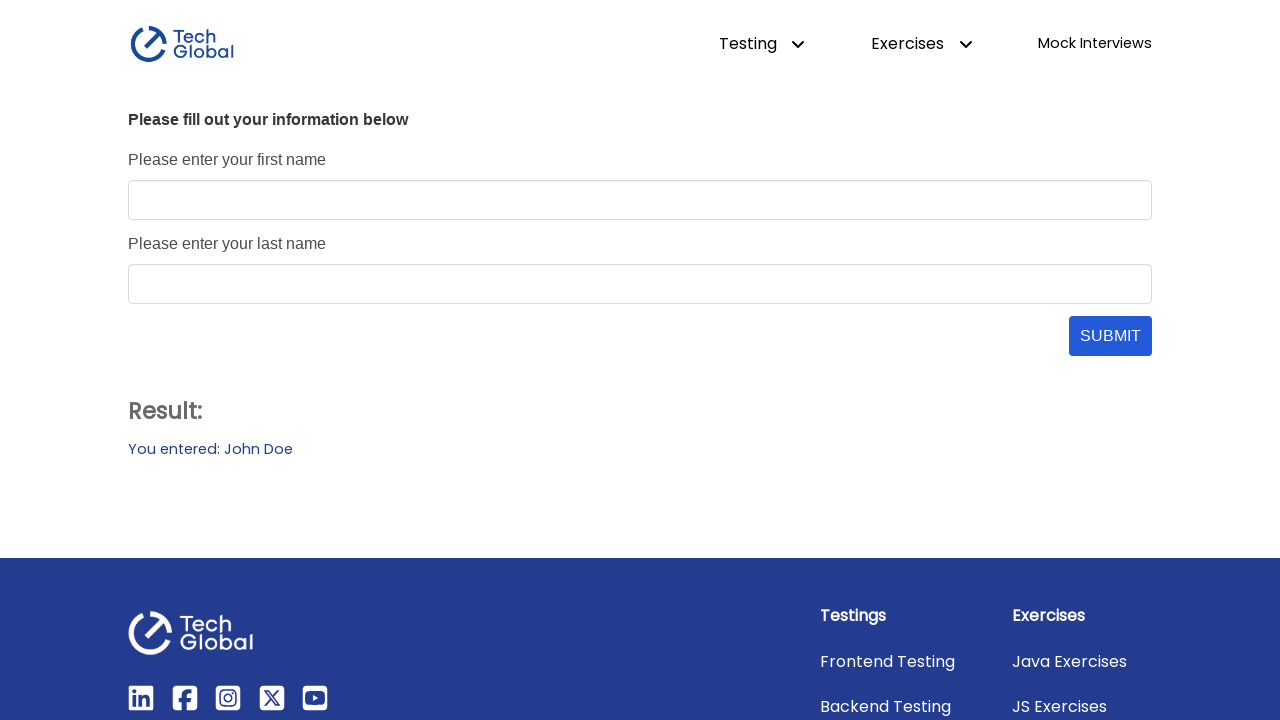

Result message became visible
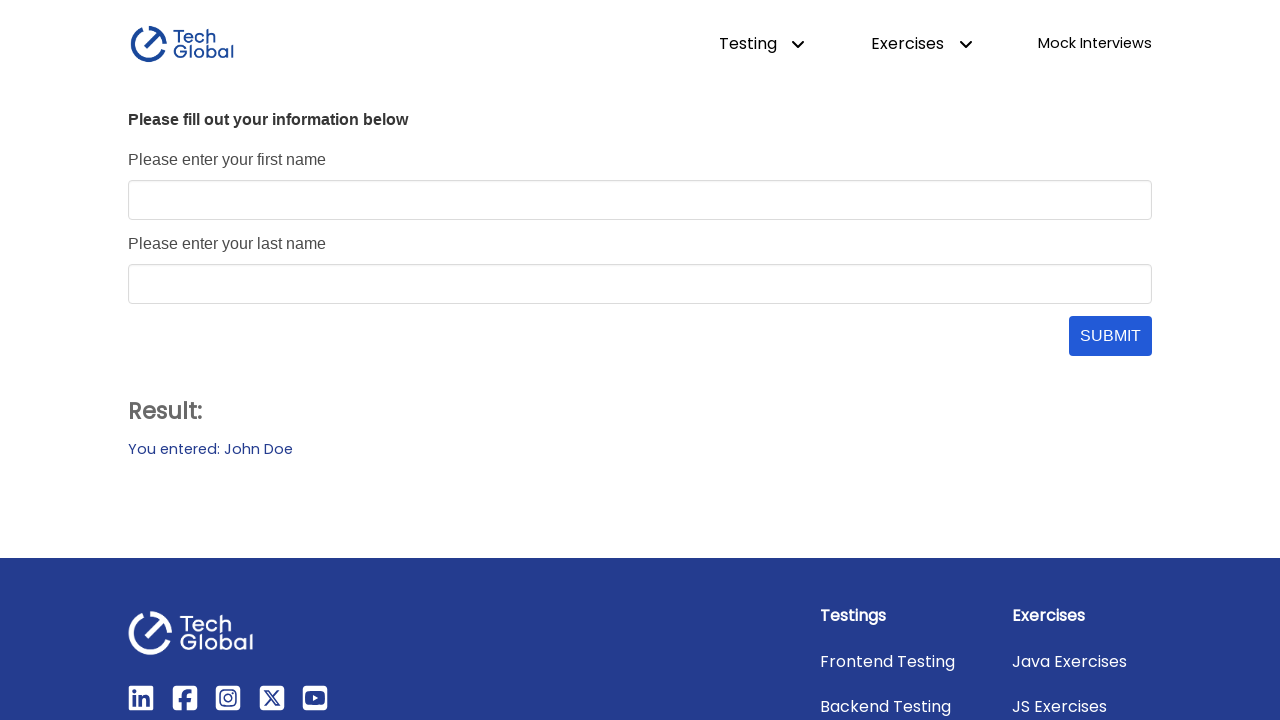

Validated result message: 'You entered: John Doe'
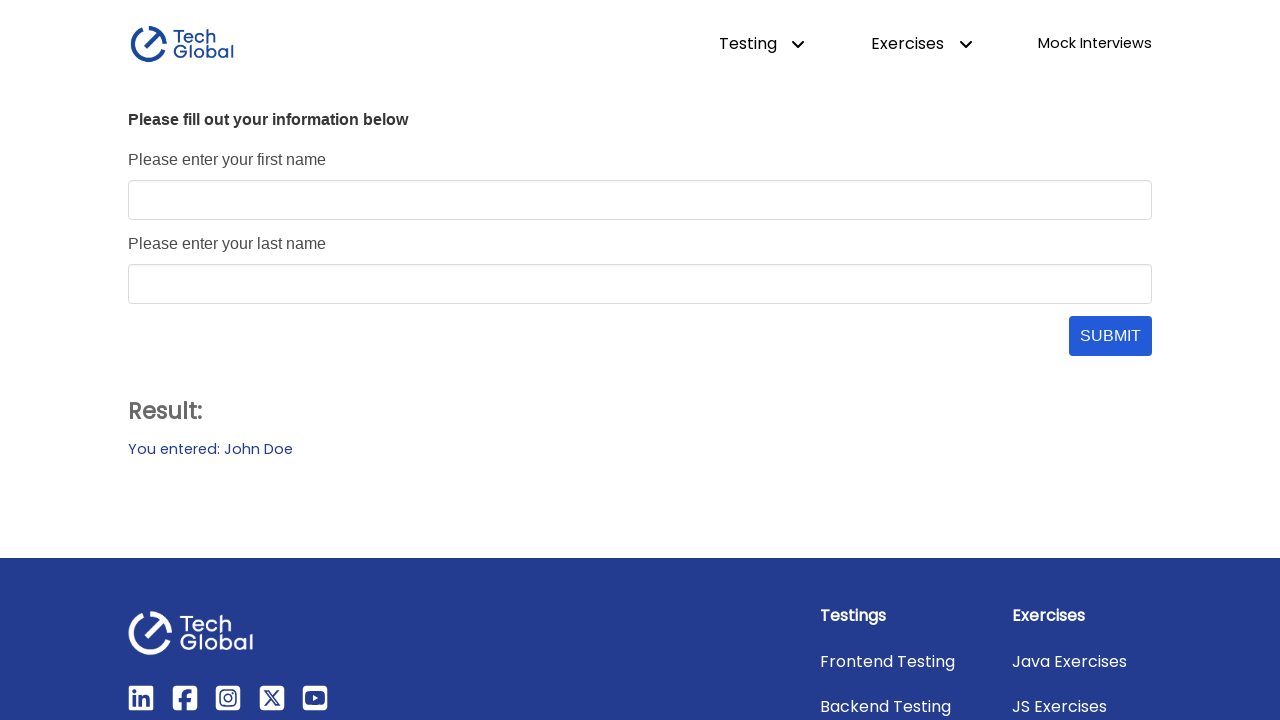

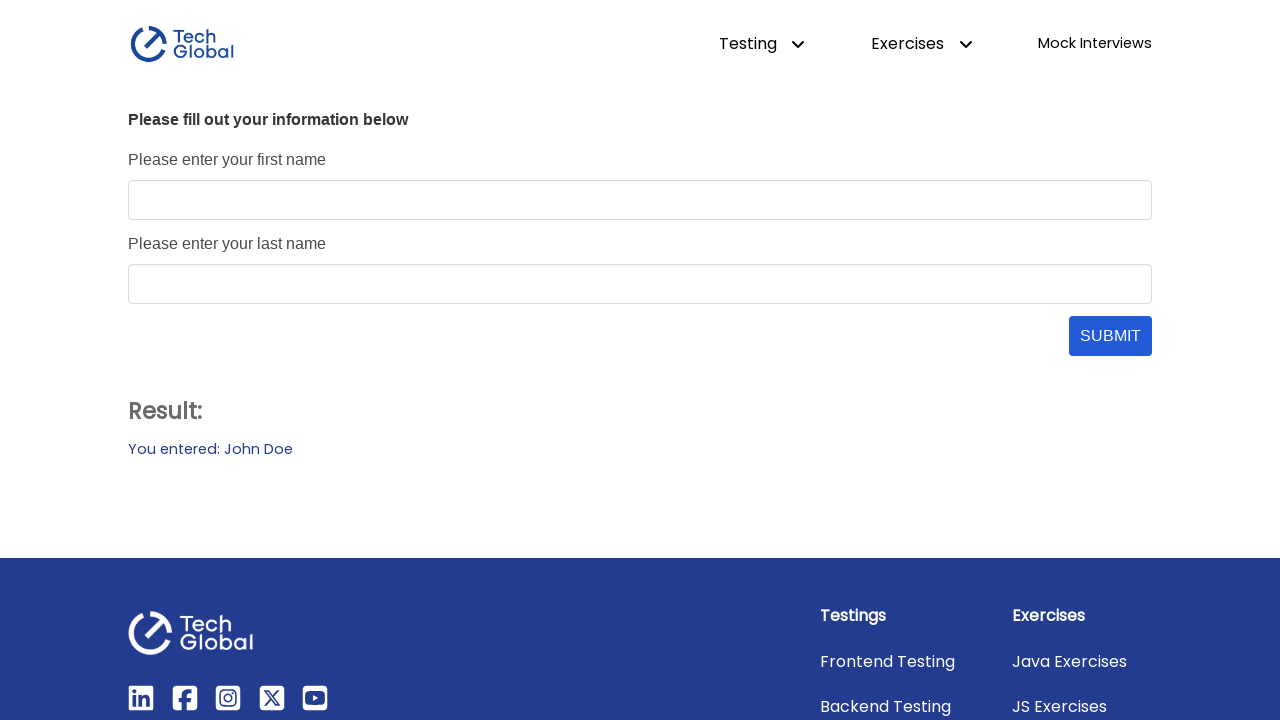